Tests checkbox and radio button interactions on a registration form by selecting a movie checkbox (if not already selected) and clicking the male gender radio button.

Starting URL: http://demo.automationtesting.in/Register.html

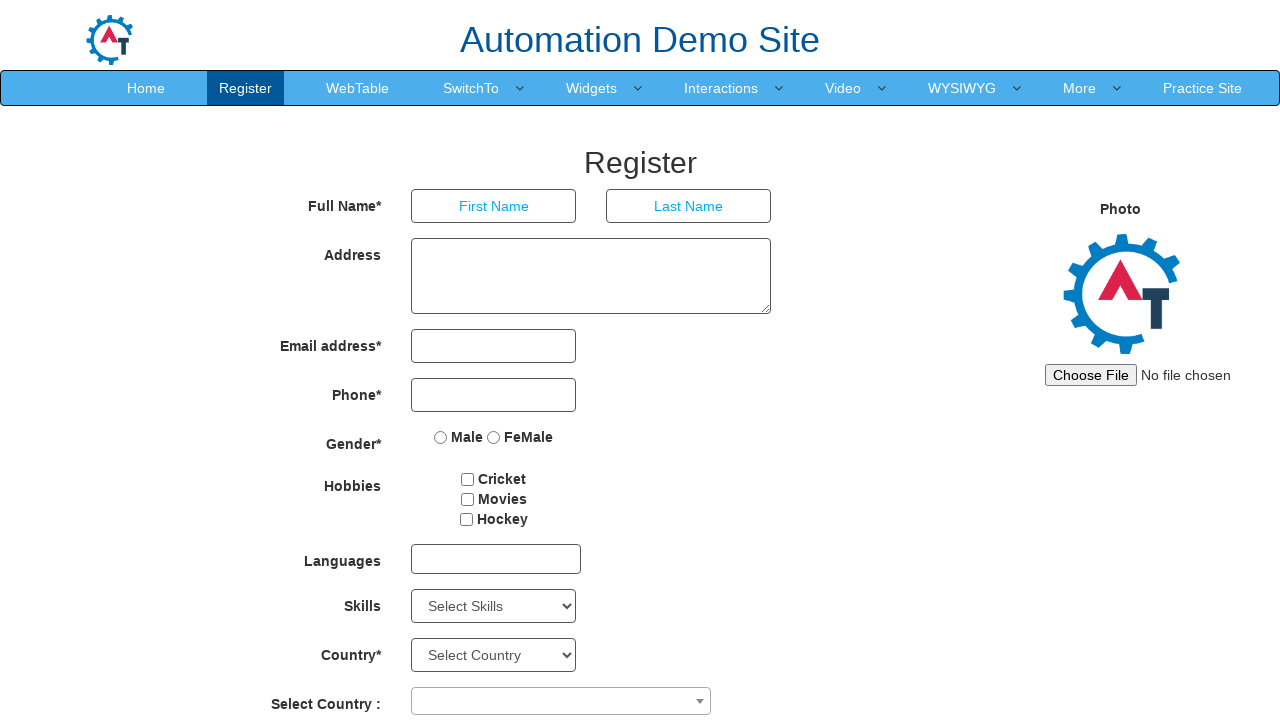

Located movie checkbox element
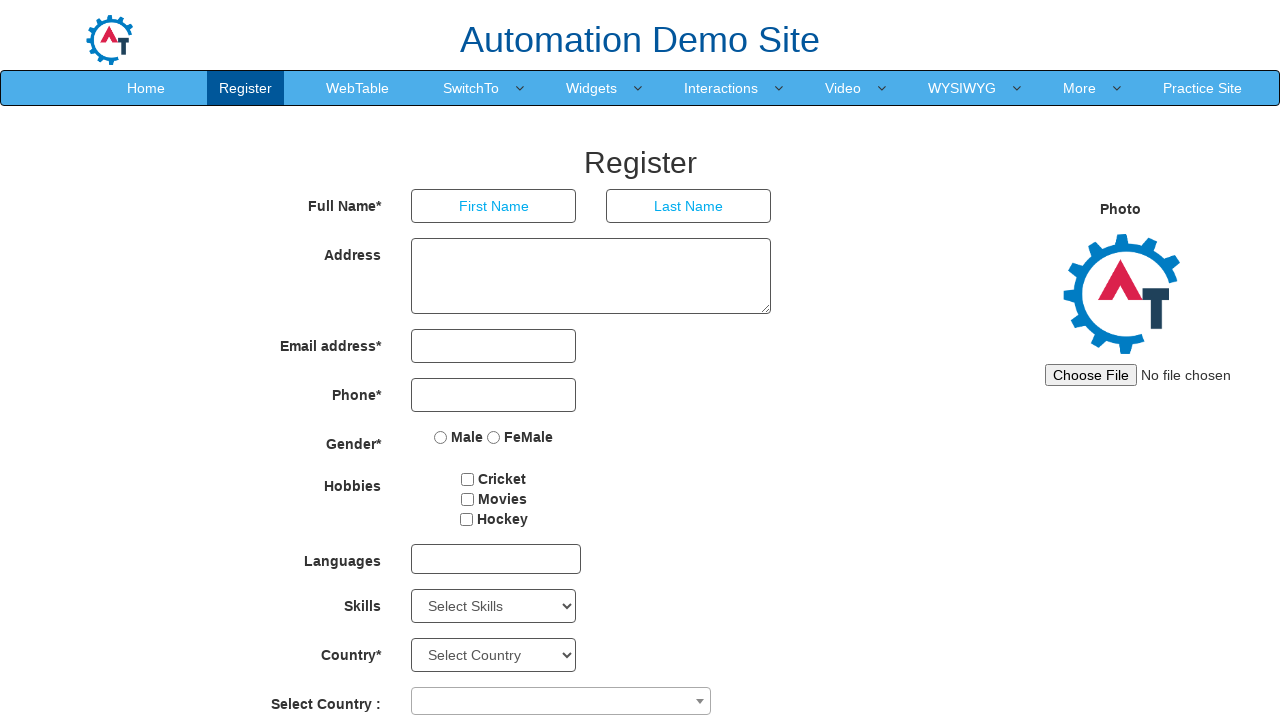

Checked movie checkbox status - not selected
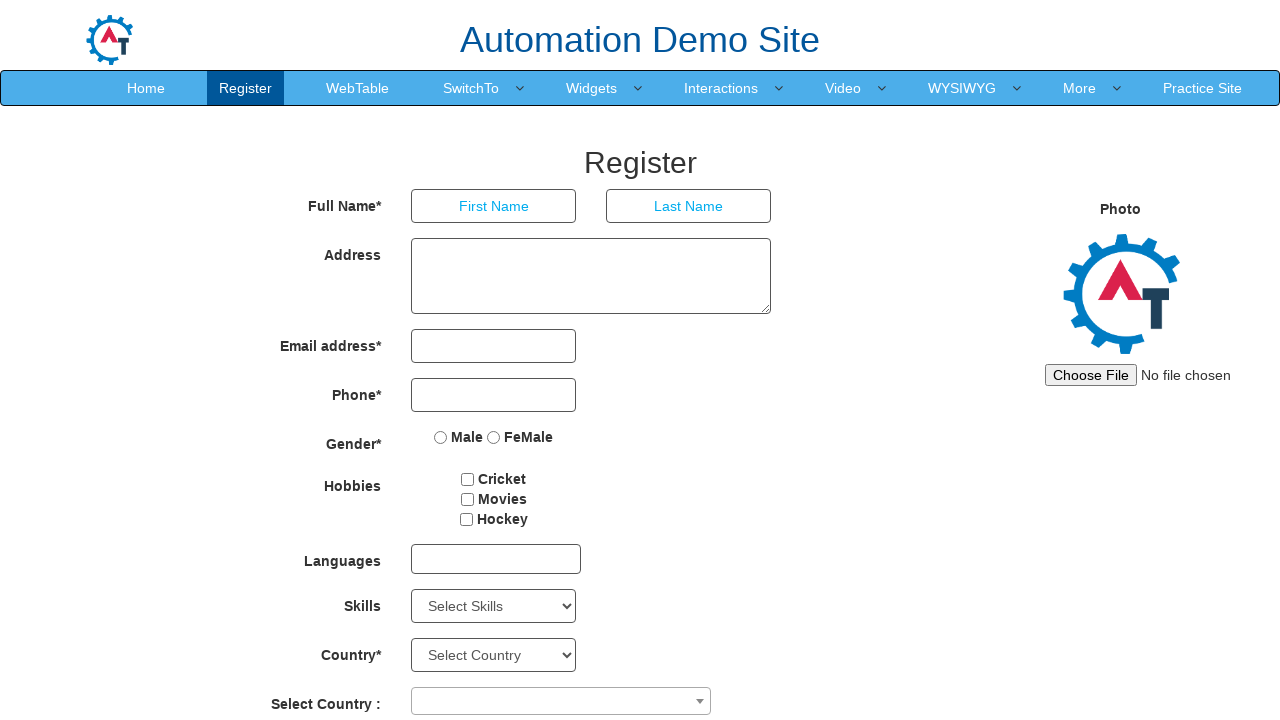

Clicked movie checkbox to select it at (468, 479) on input#checkbox1
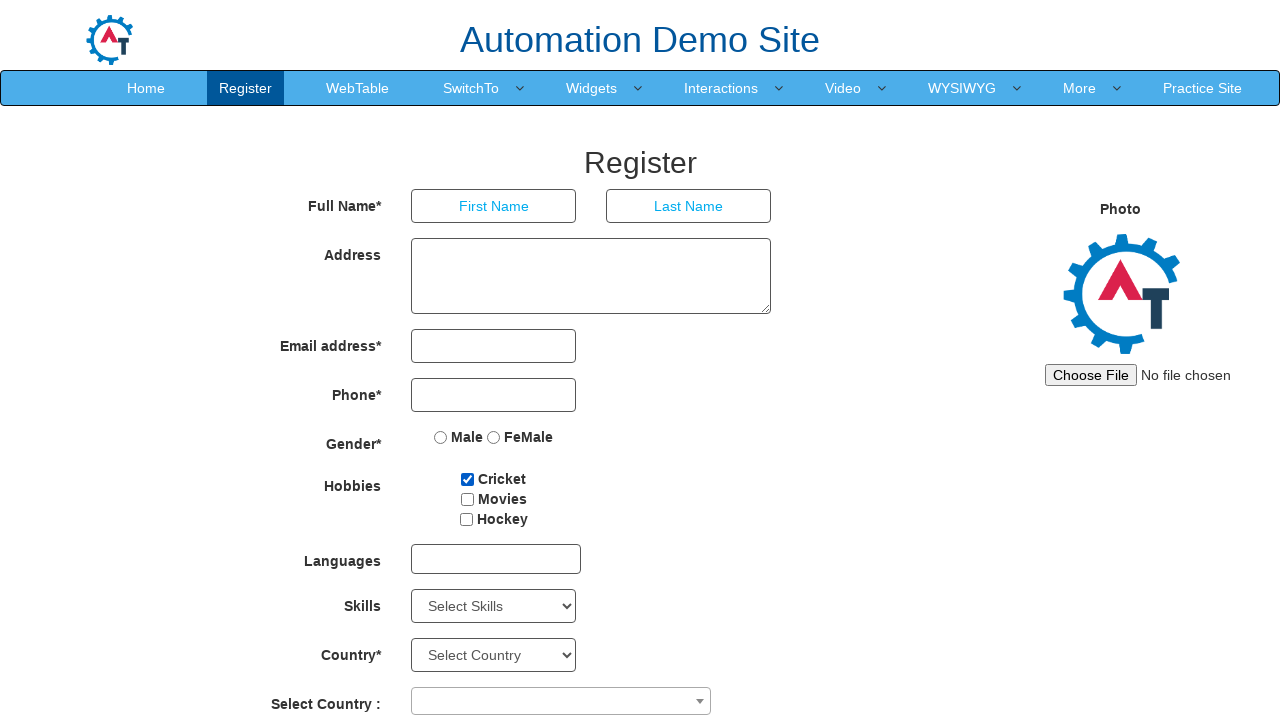

Clicked male gender radio button at (441, 437) on input[value='Male']
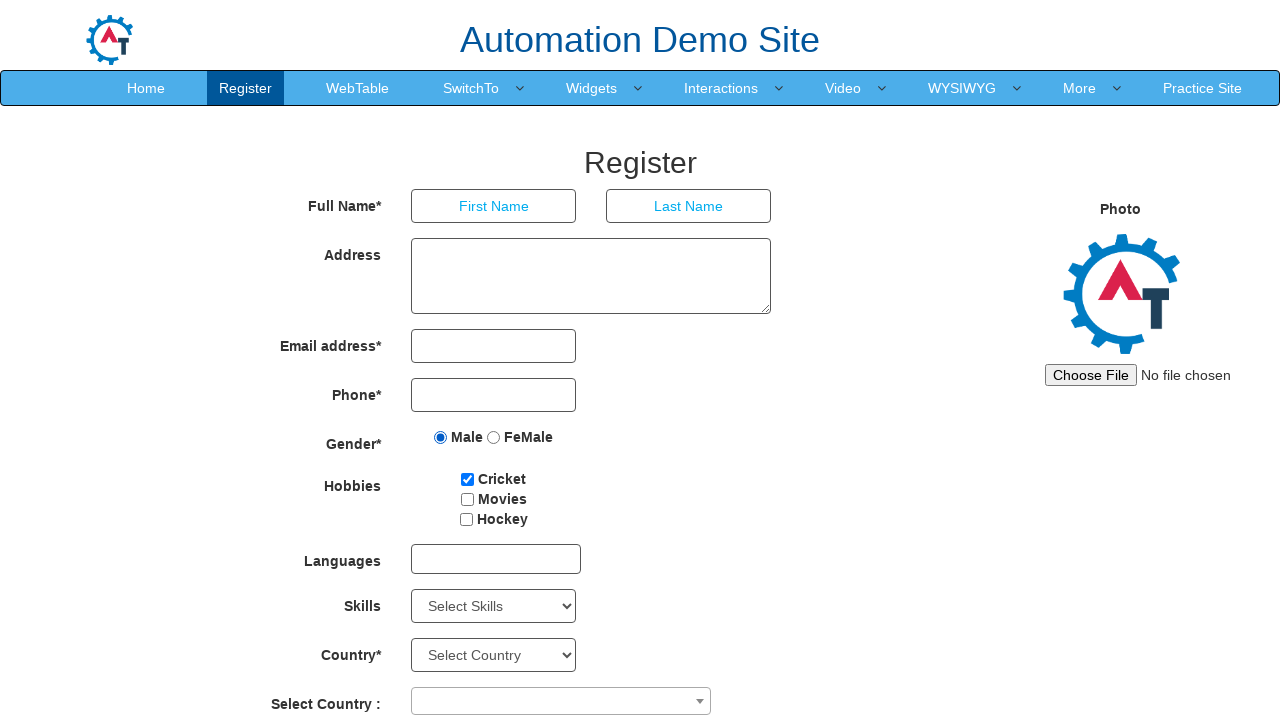

Waited 1 second for interactions to complete
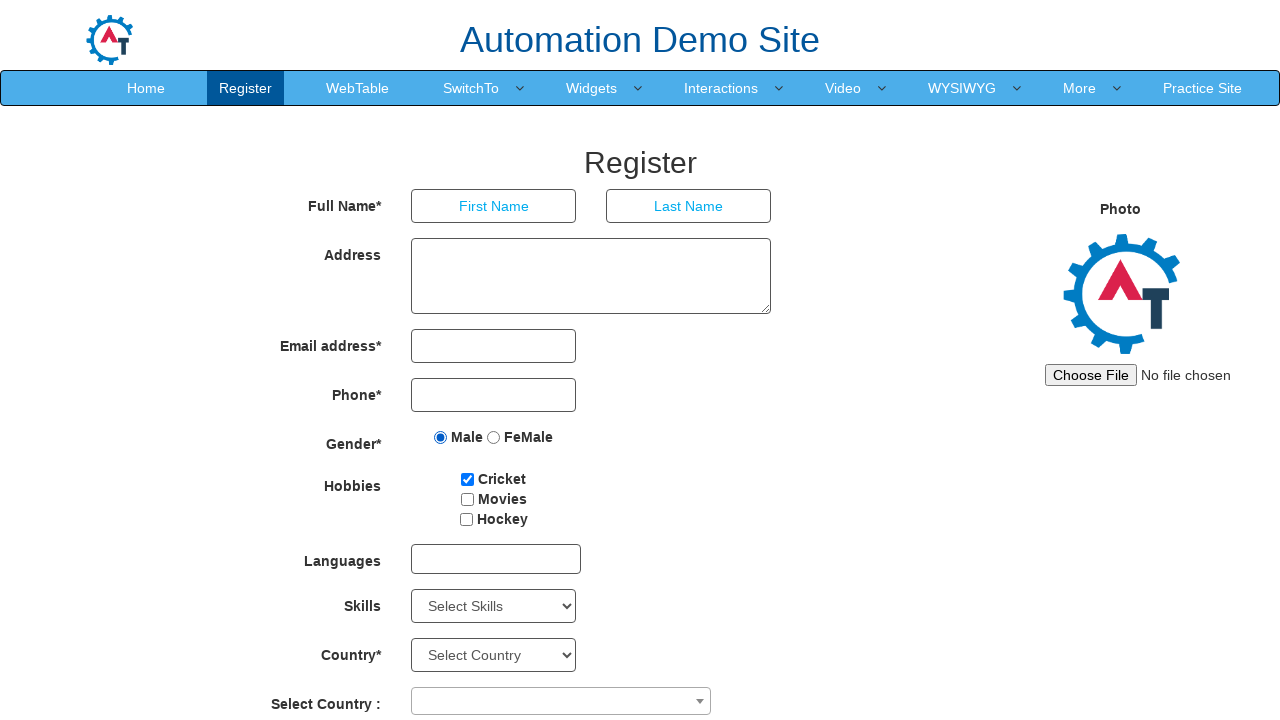

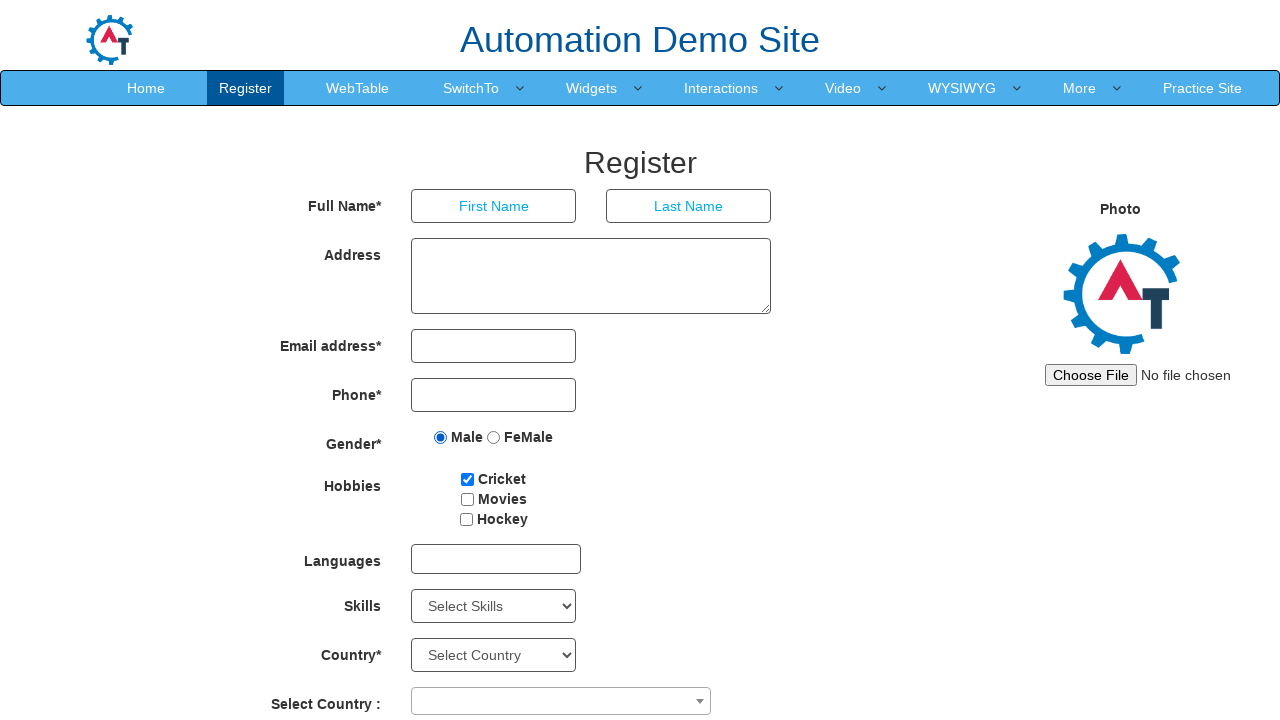